Tests multi-selection by clicking and holding on multiple list items

Starting URL: https://atidcollege.co.il/Xamples/ex_actions.html

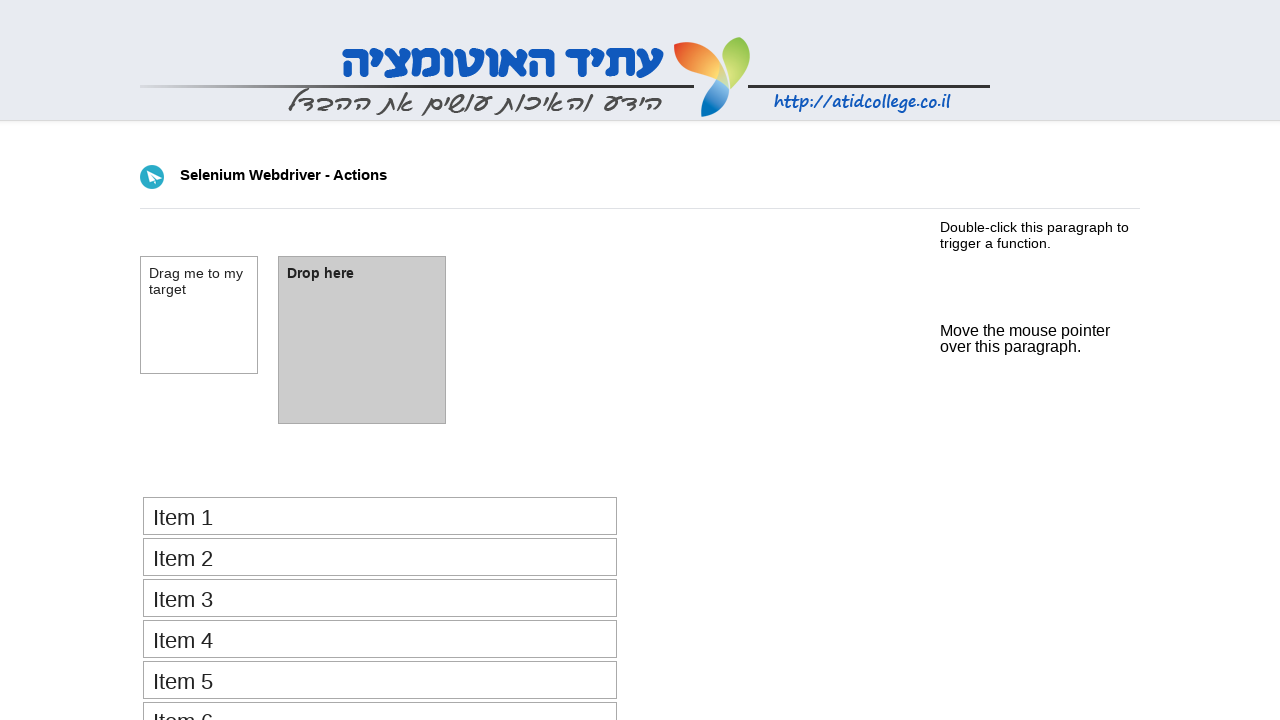

Located list items in the select_items container
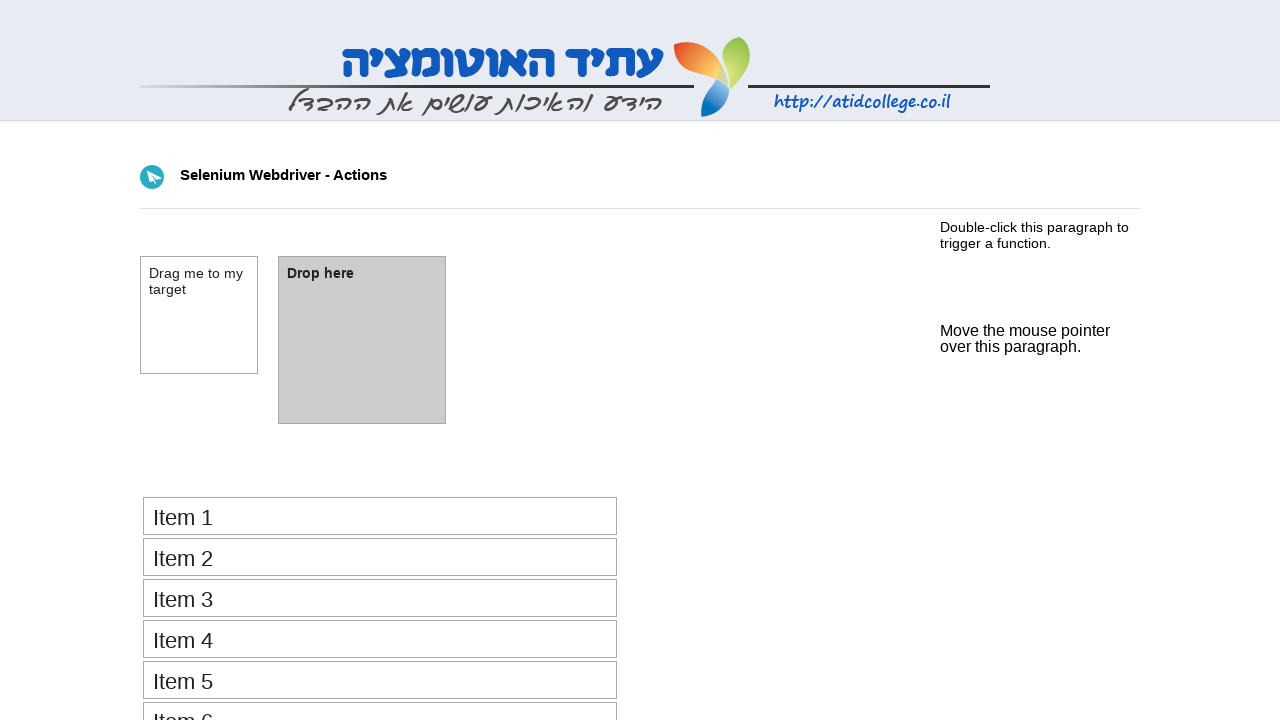

Pressed down Control key for multi-selection
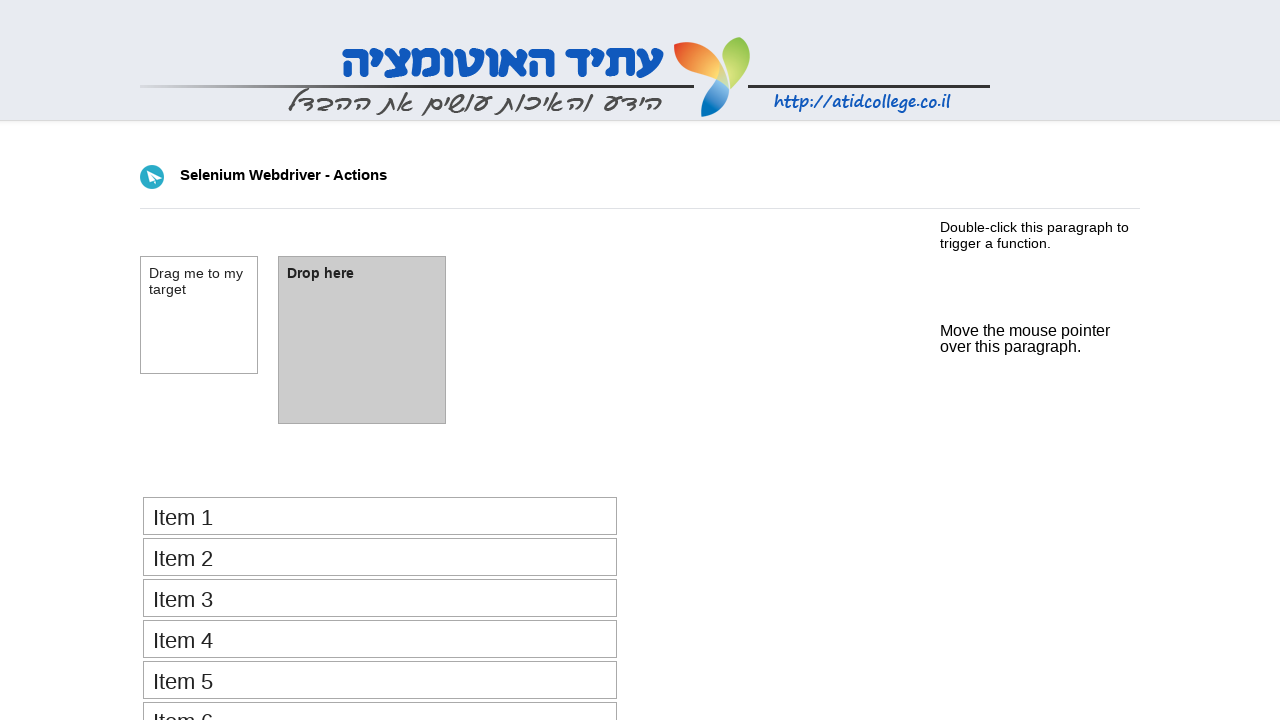

Clicked on second list item while holding Control at (380, 557) on xpath=//*[@id='select_items']/li >> nth=1
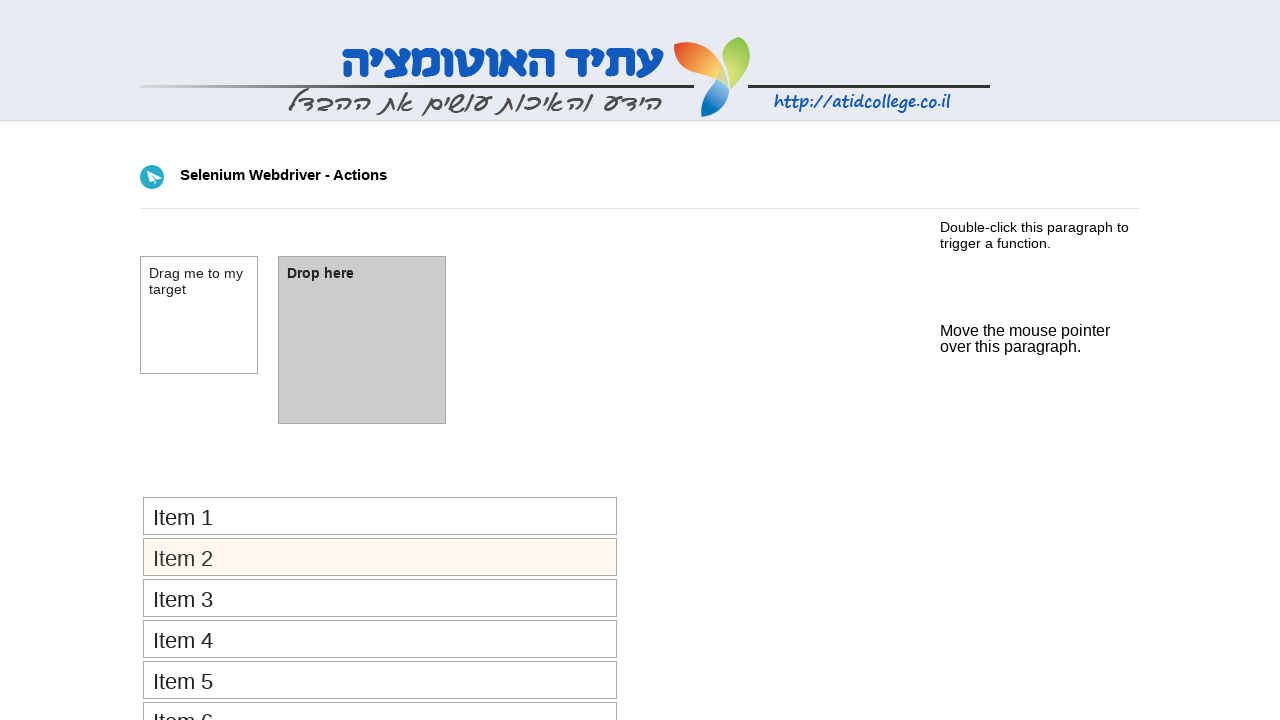

Clicked on third list item while holding Control at (380, 598) on xpath=//*[@id='select_items']/li >> nth=2
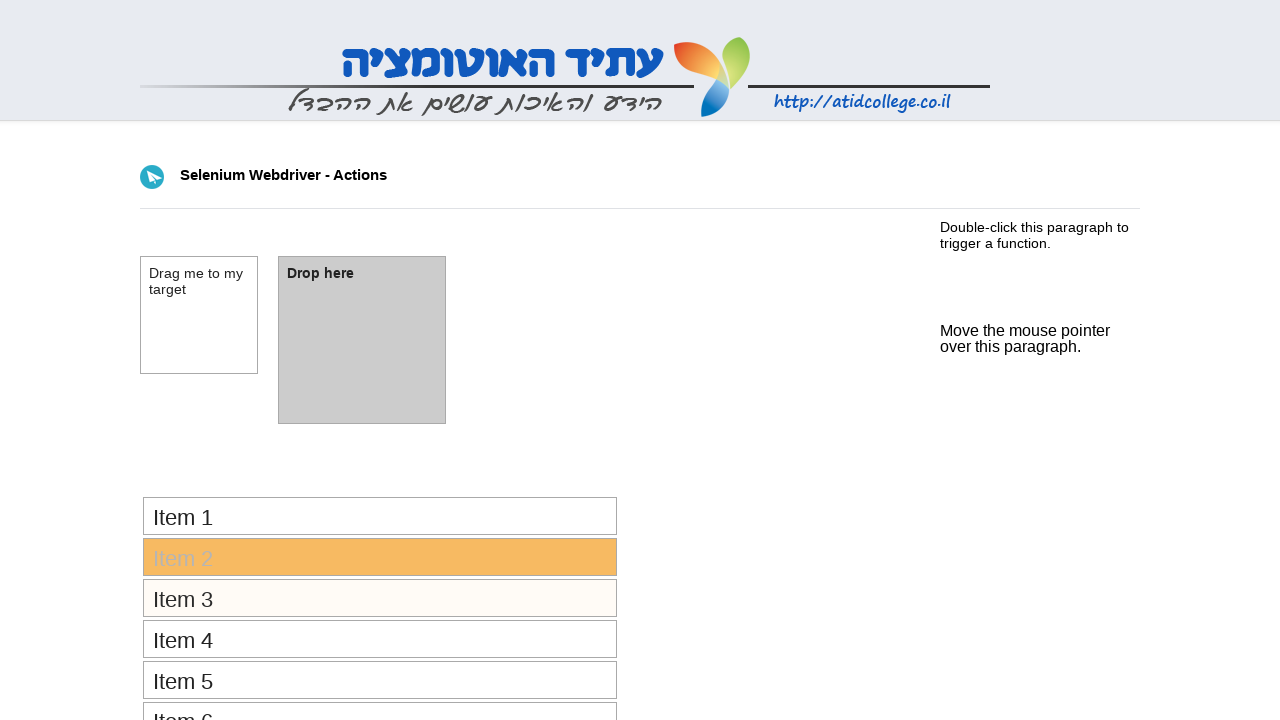

Released Control key to complete multi-selection
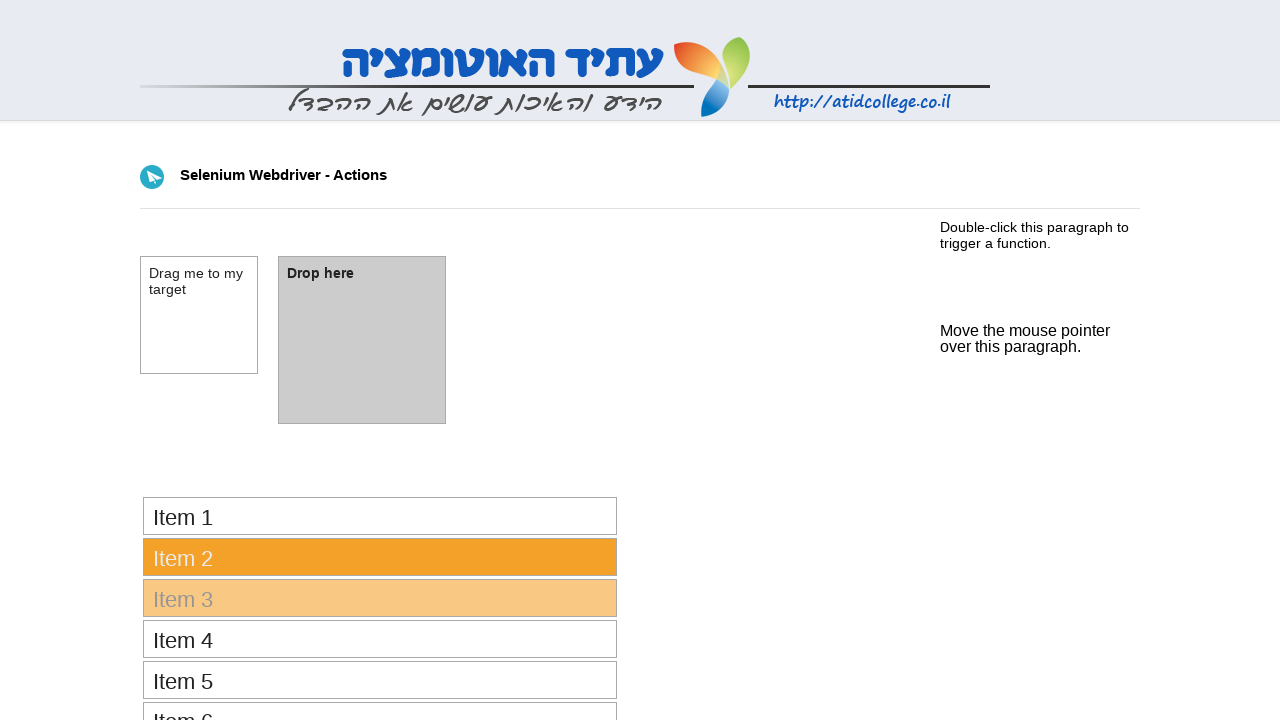

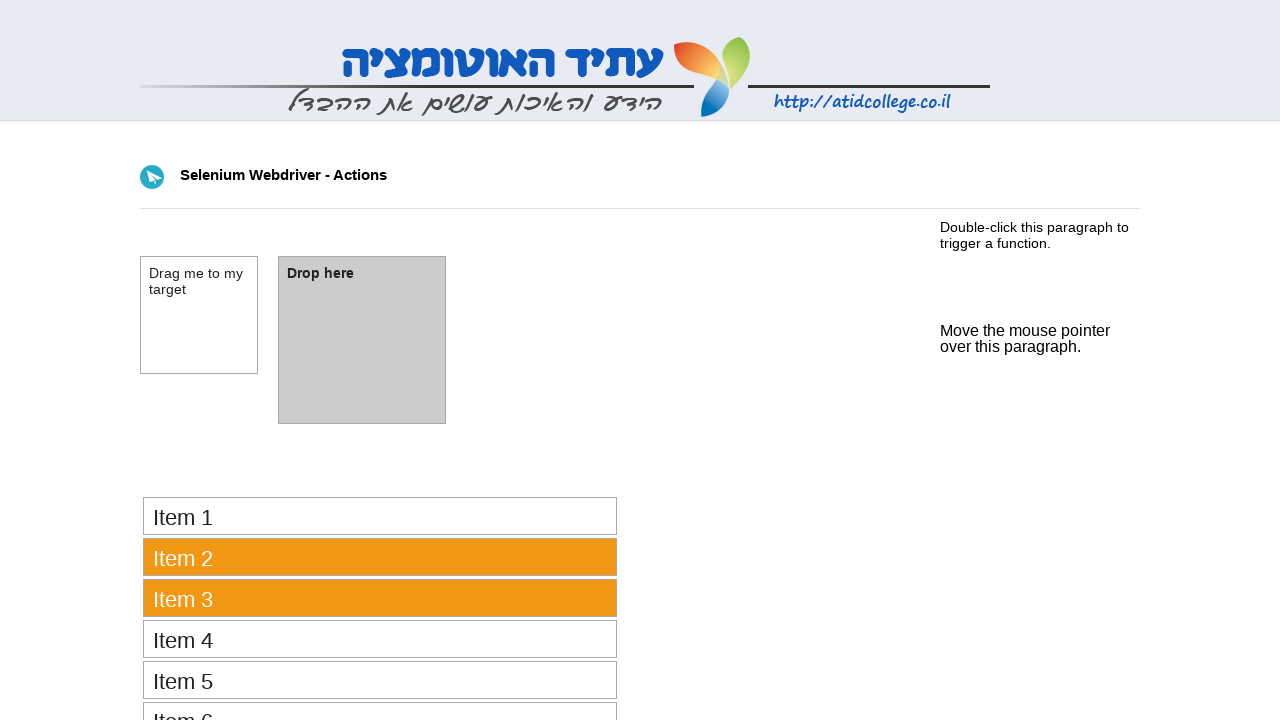